Tests that the todo counter displays the correct number of items as todos are added.

Starting URL: https://demo.playwright.dev/todomvc

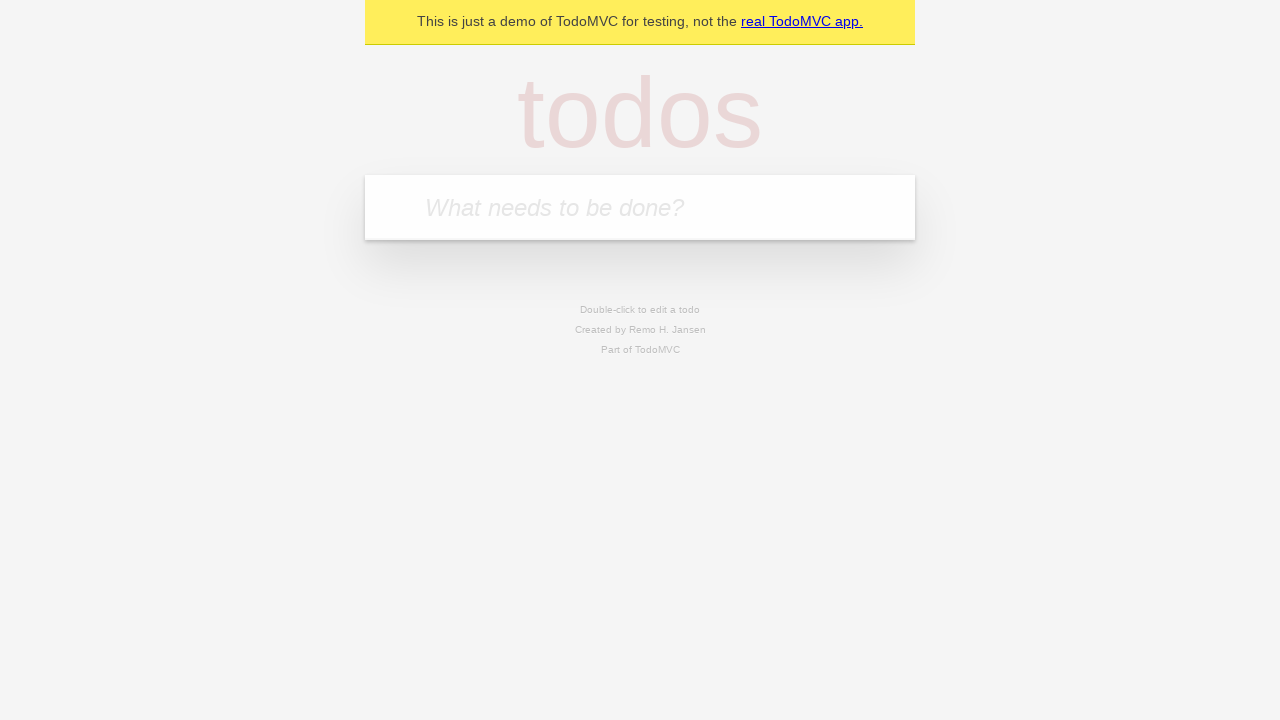

Filled todo input with 'buy some cheese' on internal:attr=[placeholder="What needs to be done?"i]
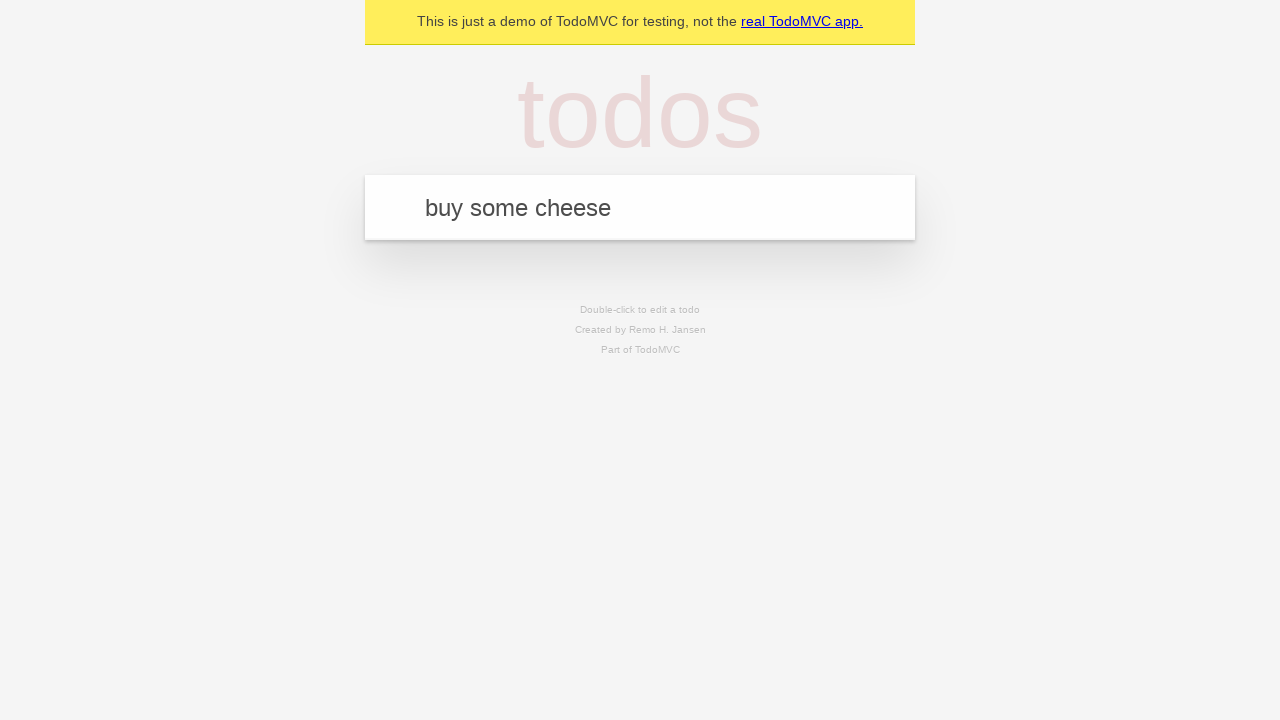

Pressed Enter to add first todo on internal:attr=[placeholder="What needs to be done?"i]
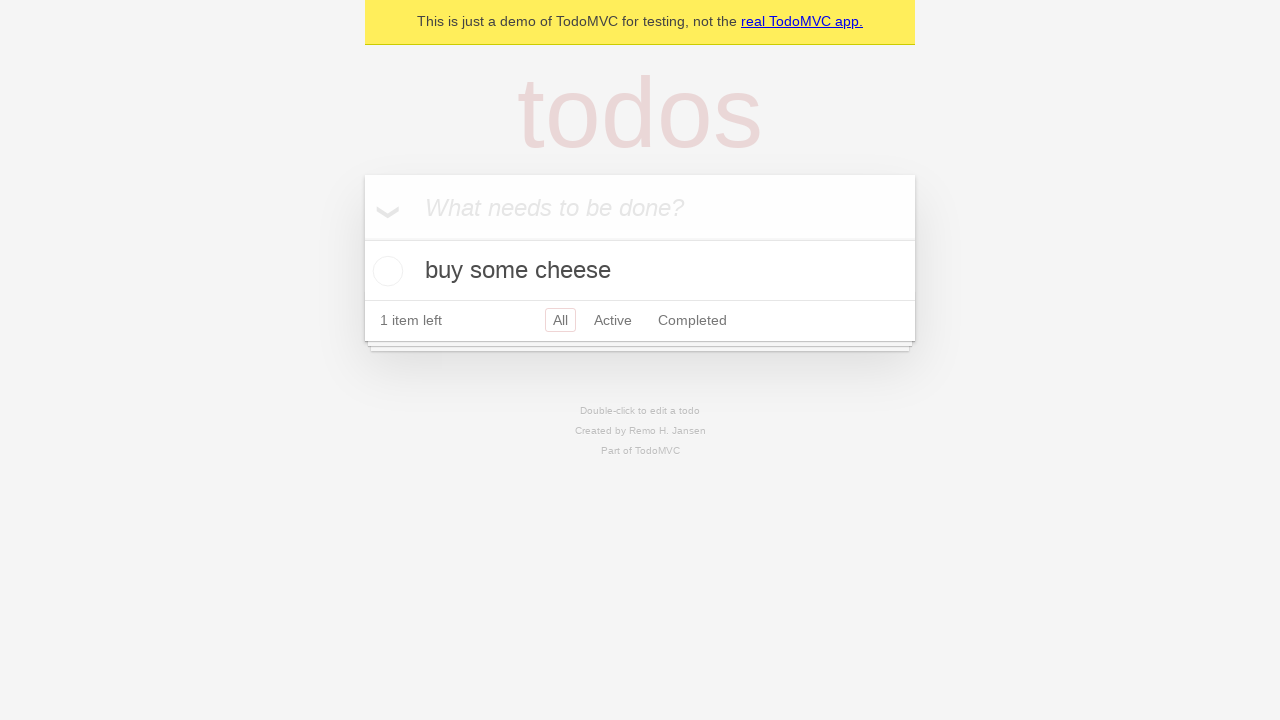

Todo counter element loaded
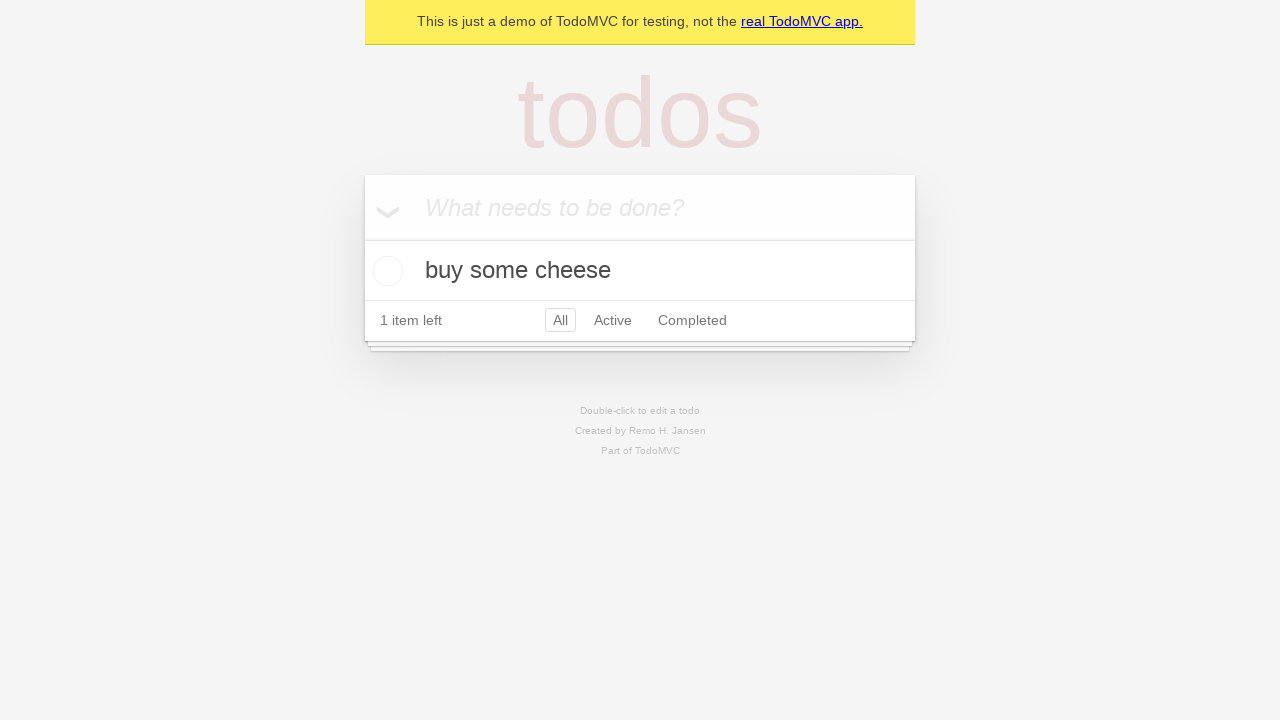

Filled todo input with 'feed the cat' on internal:attr=[placeholder="What needs to be done?"i]
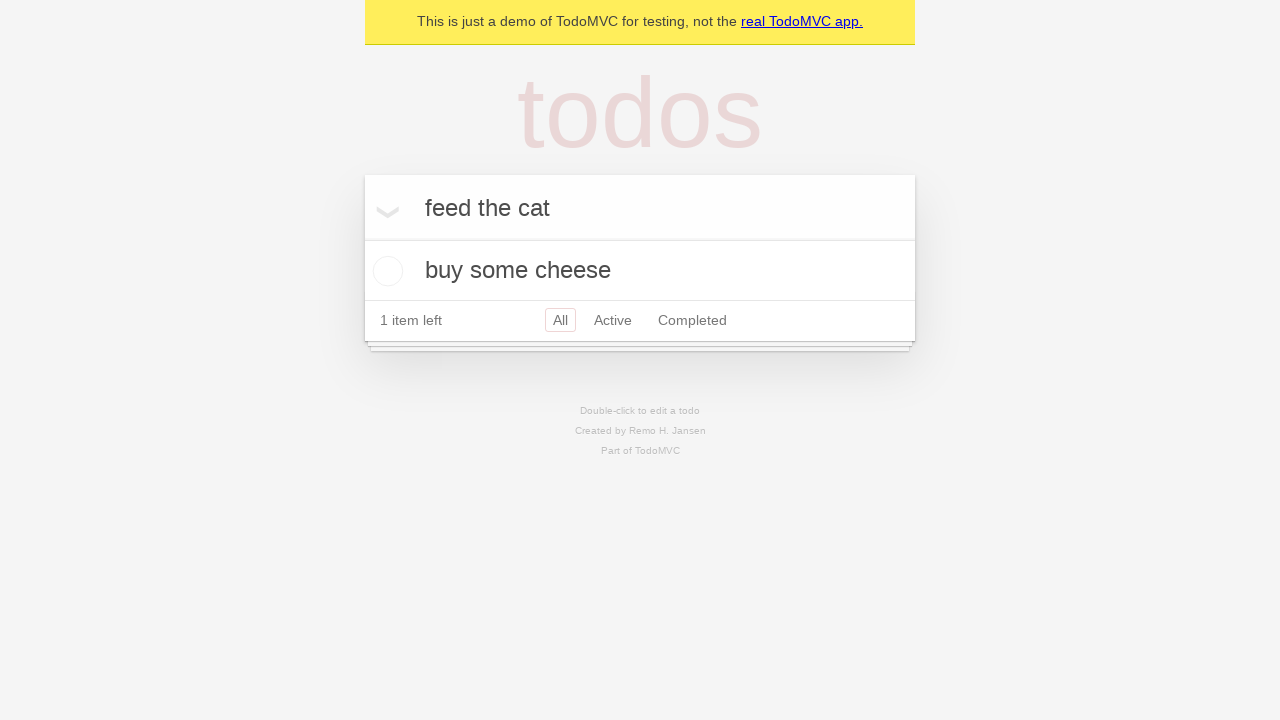

Pressed Enter to add second todo on internal:attr=[placeholder="What needs to be done?"i]
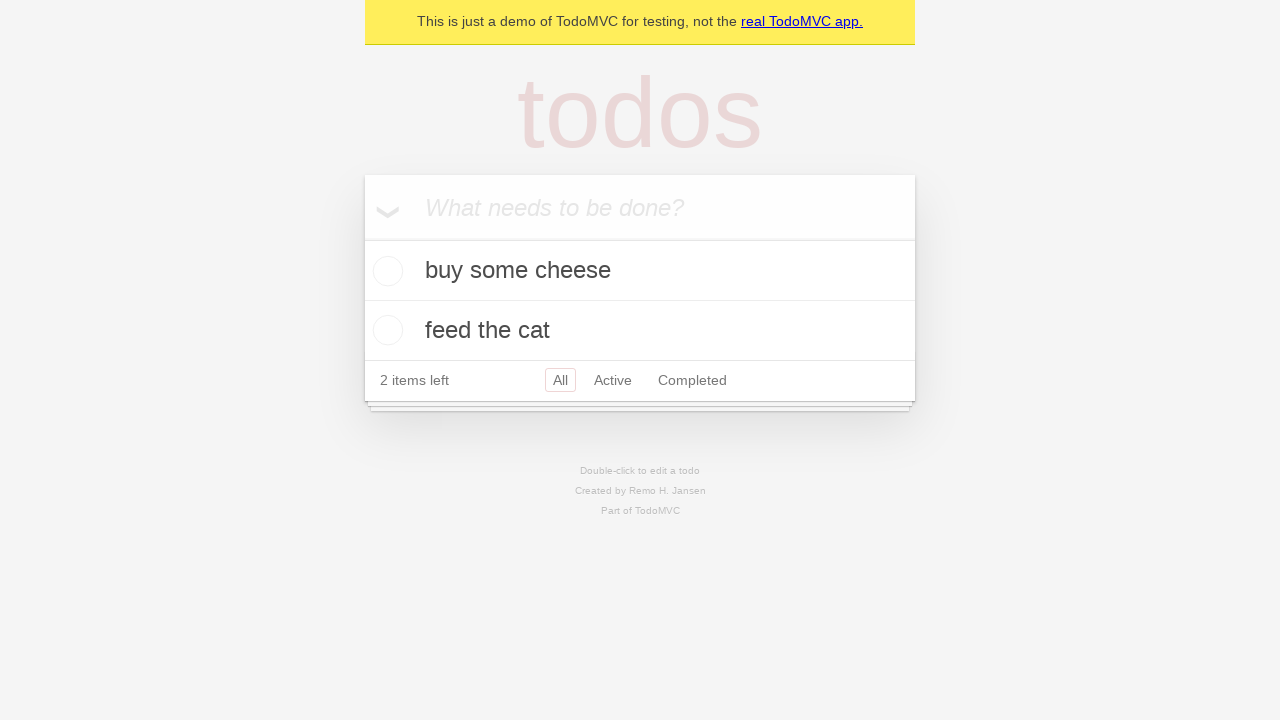

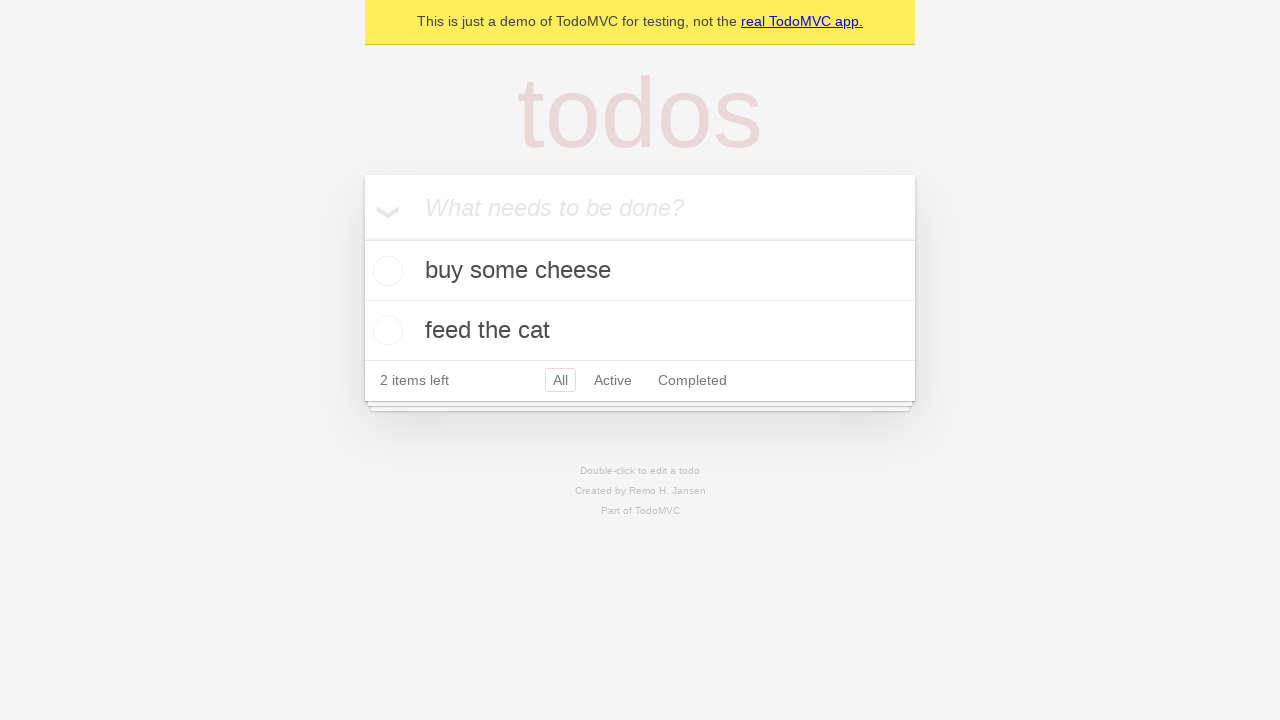